Tests JavaScript confirmation alert handling by clicking the confirm alert button and dismissing the alert dialog

Starting URL: https://the-internet.herokuapp.com/javascript_alerts

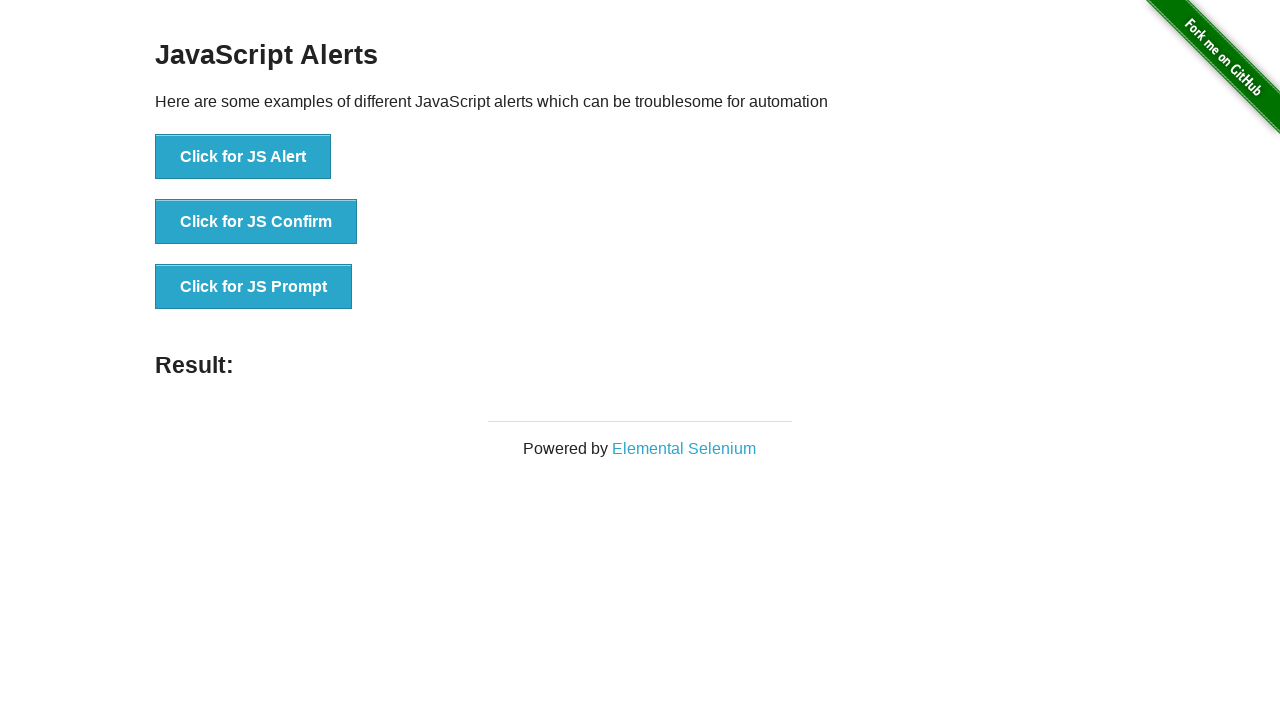

Clicked the JS Confirm button to trigger confirmation alert at (256, 222) on xpath=//button[normalize-space()='Click for JS Confirm']
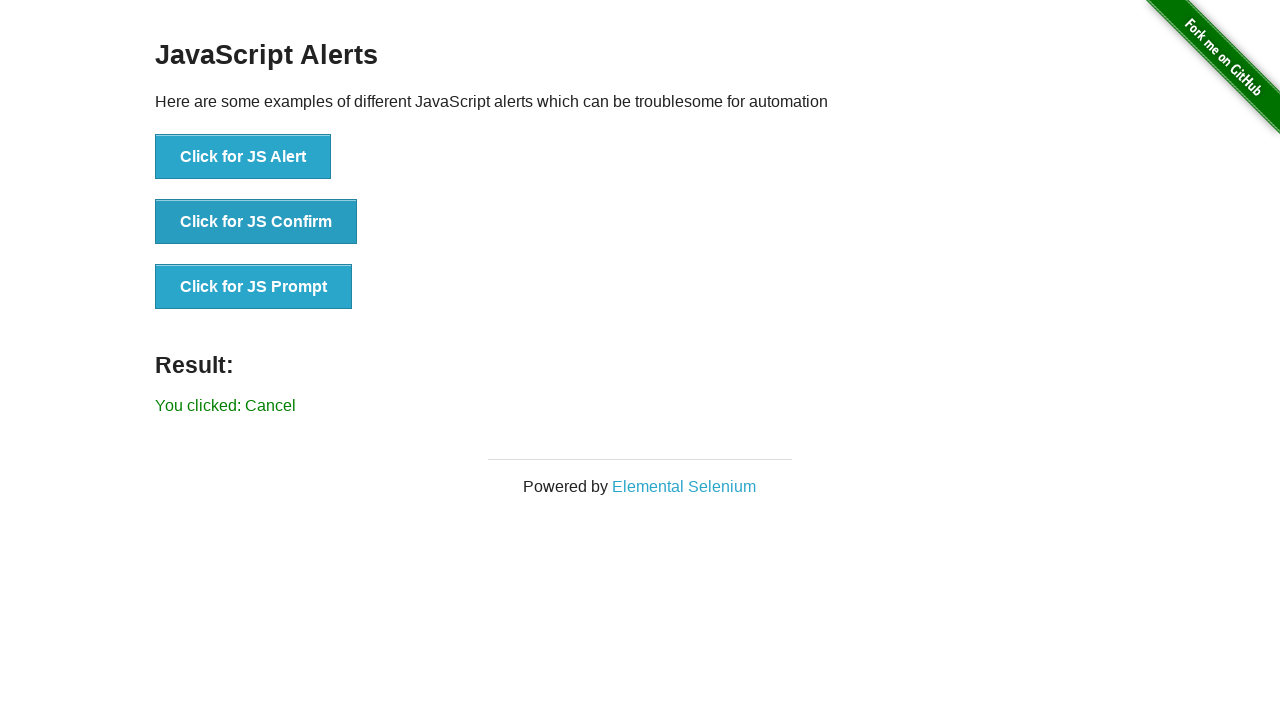

Registered dialog handler to dismiss the confirmation alert
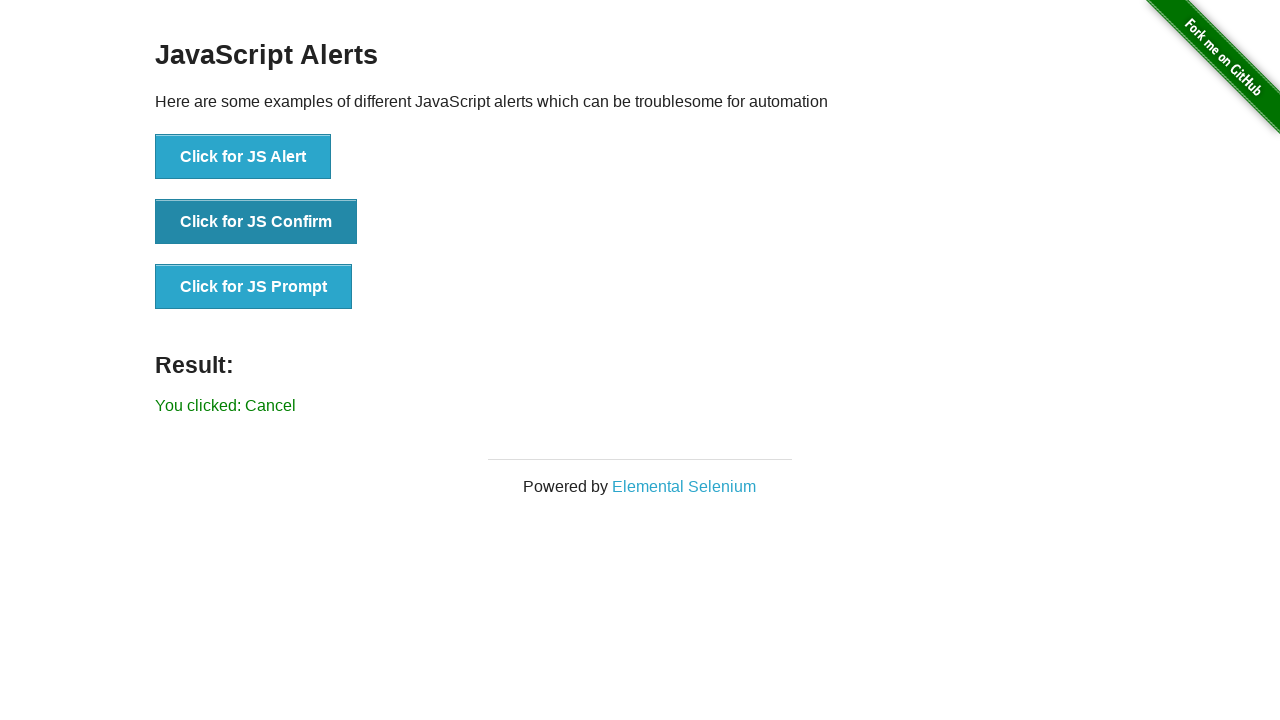

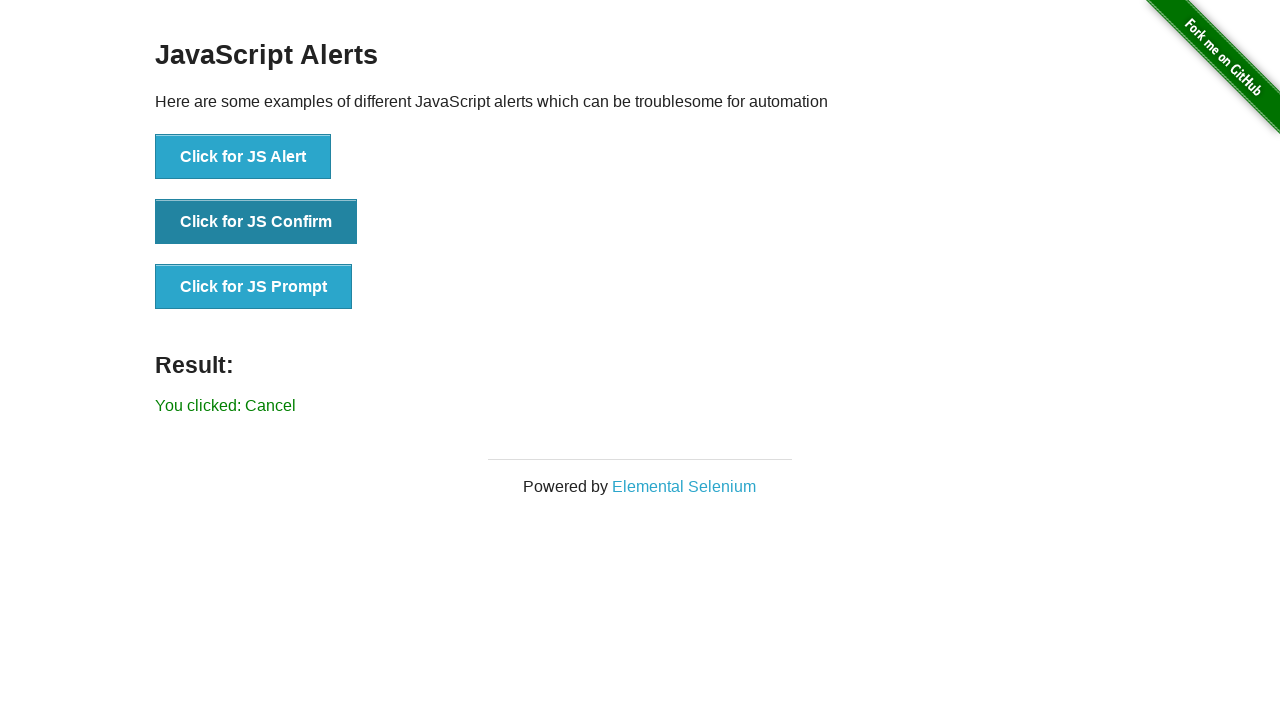